Tests that clicking login button with empty inputs shows appropriate error message on Swag Labs

Starting URL: https://www.saucedemo.com/

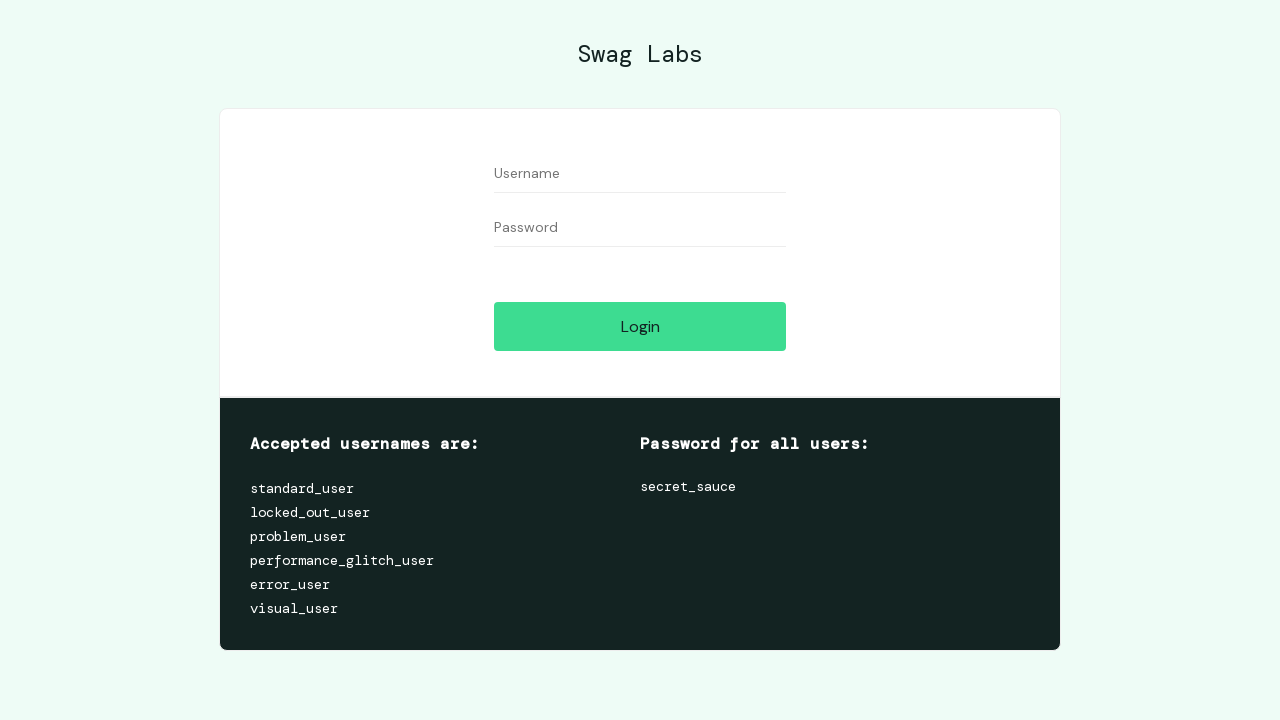

Clicked login button without entering any credentials at (640, 326) on input#login-button
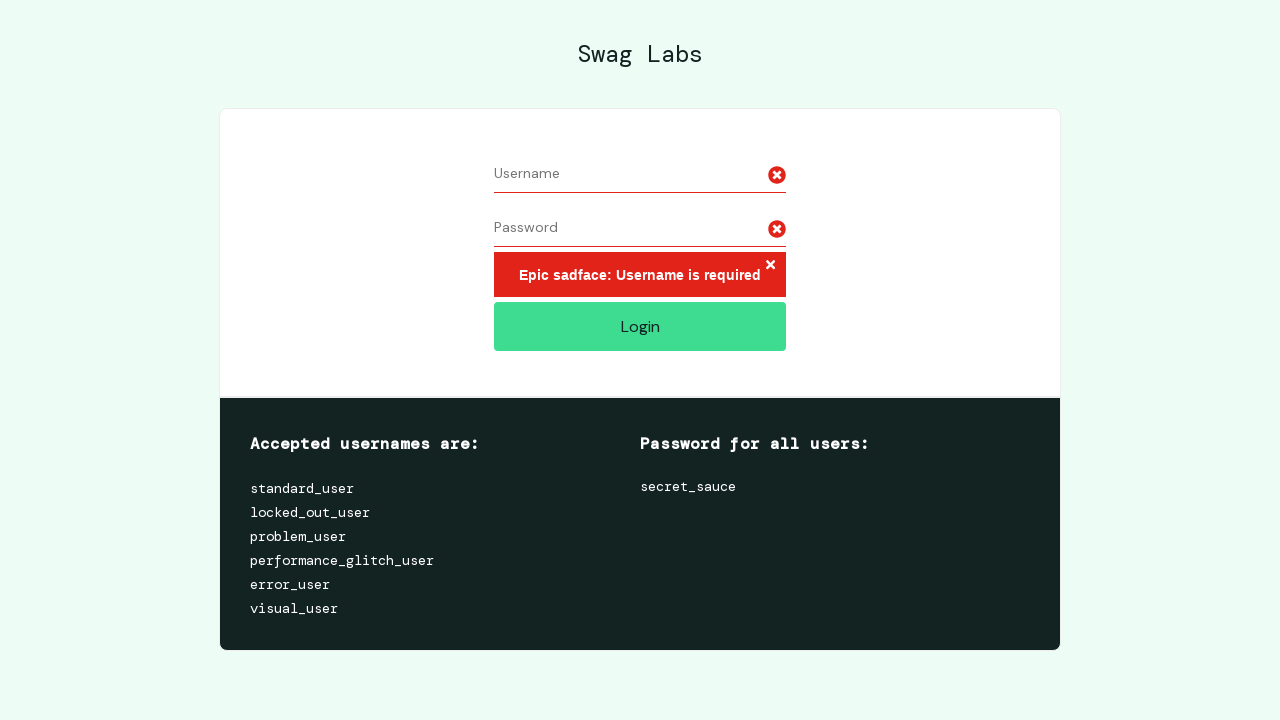

Error message container appeared on page
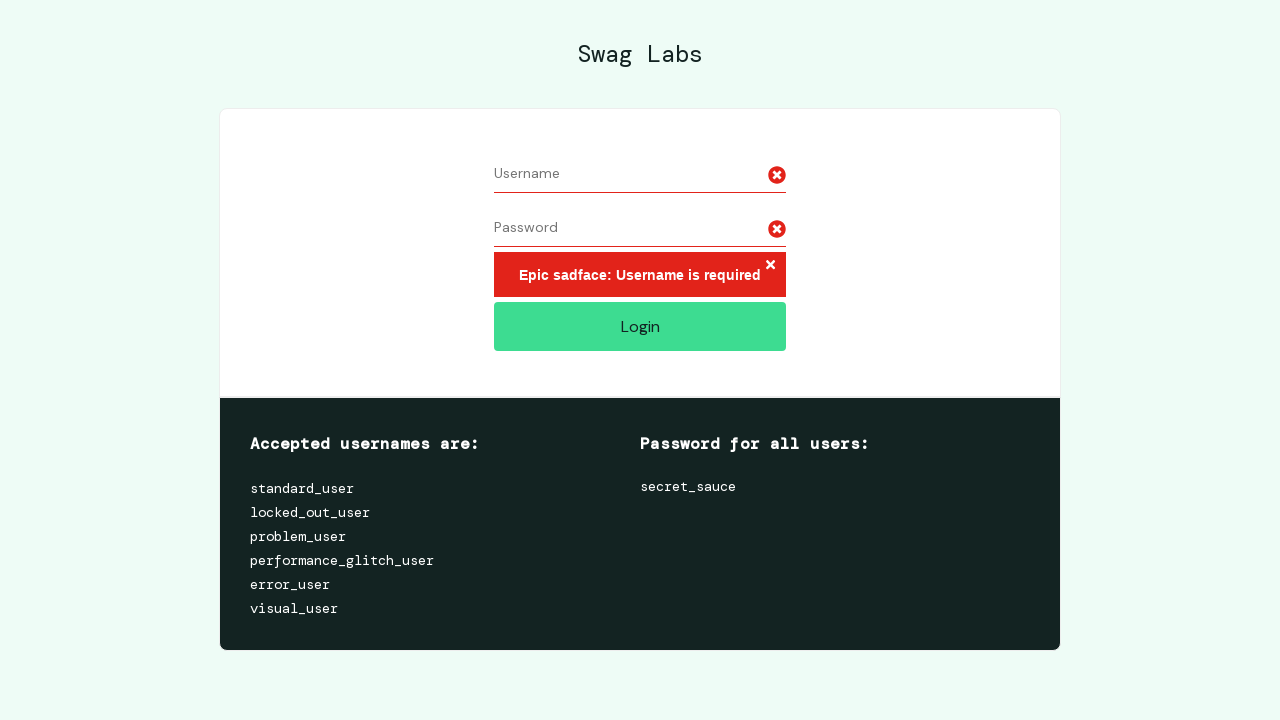

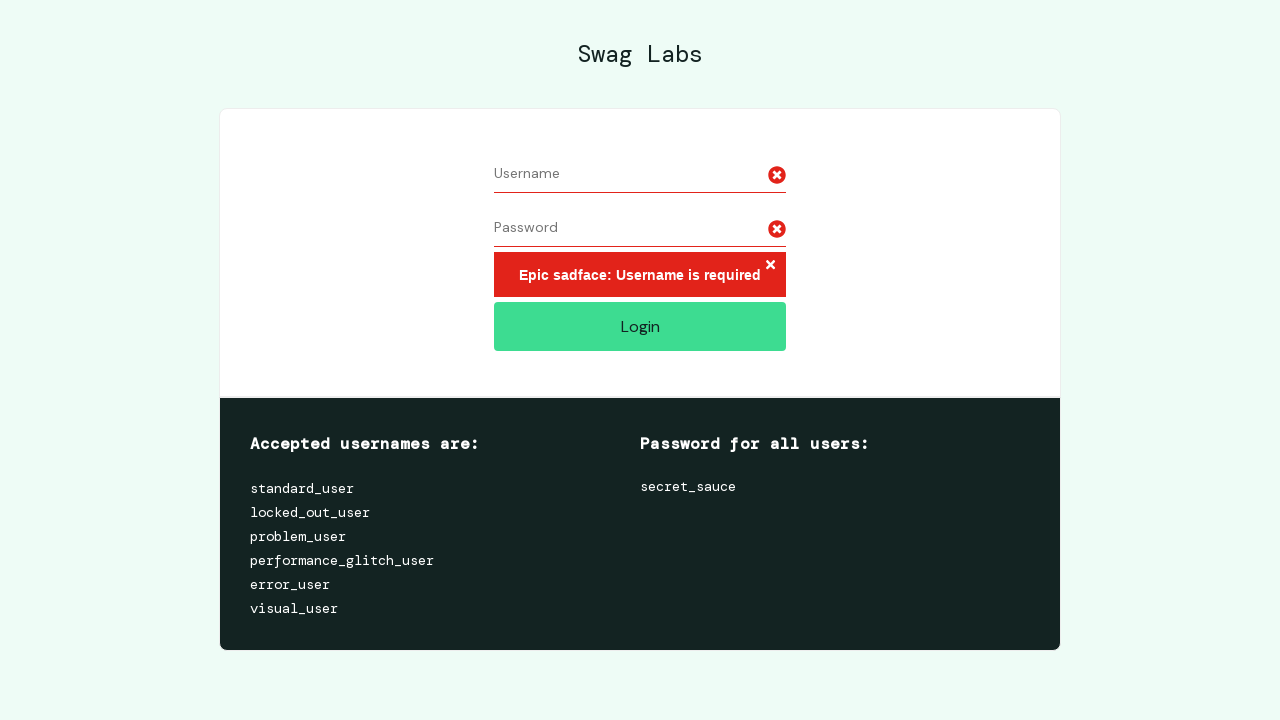